Tests dropdown selection by selecting option 1 by its index position

Starting URL: https://the-internet.herokuapp.com/dropdown

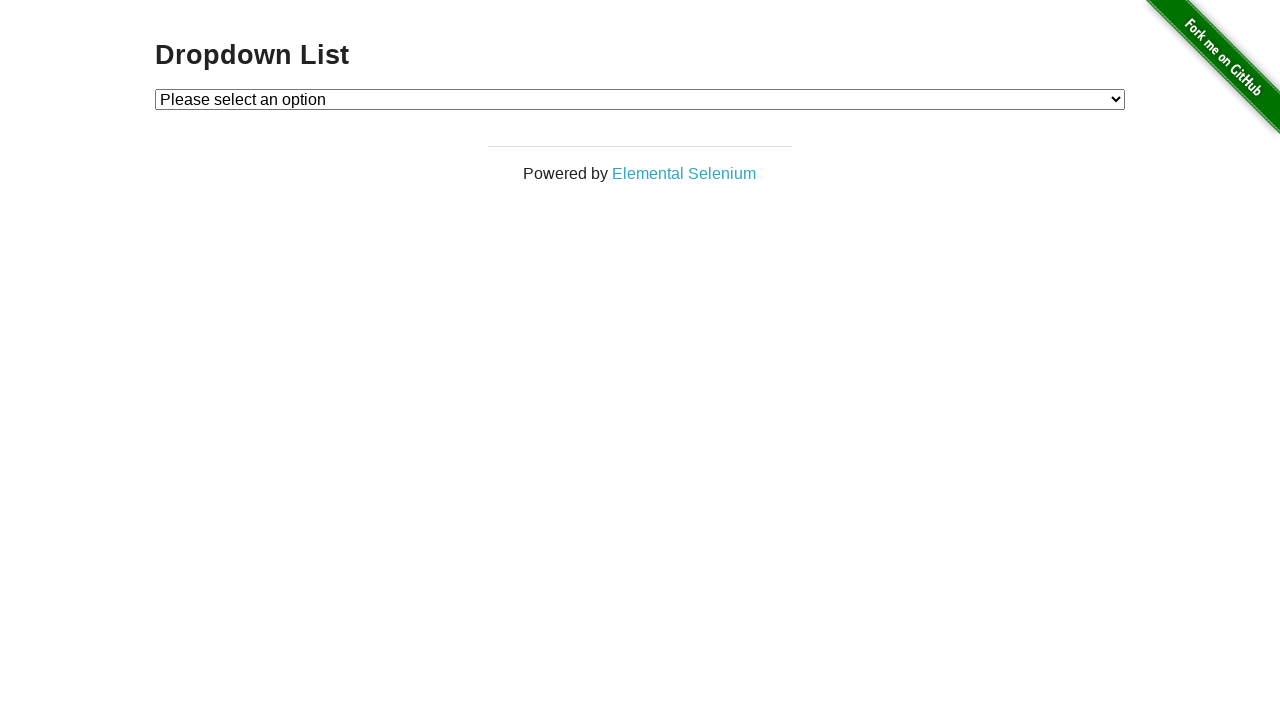

Selected option 1 by index position in dropdown on #dropdown
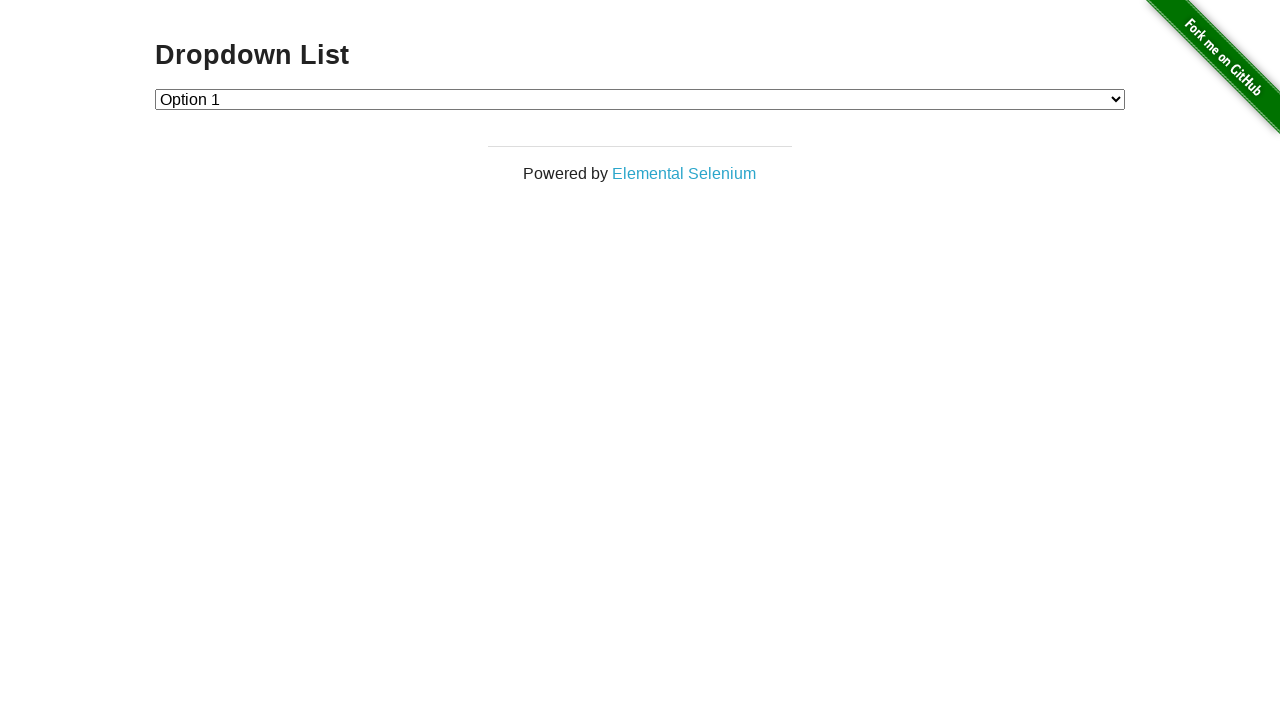

Verified that 'Option 1' is selected in dropdown
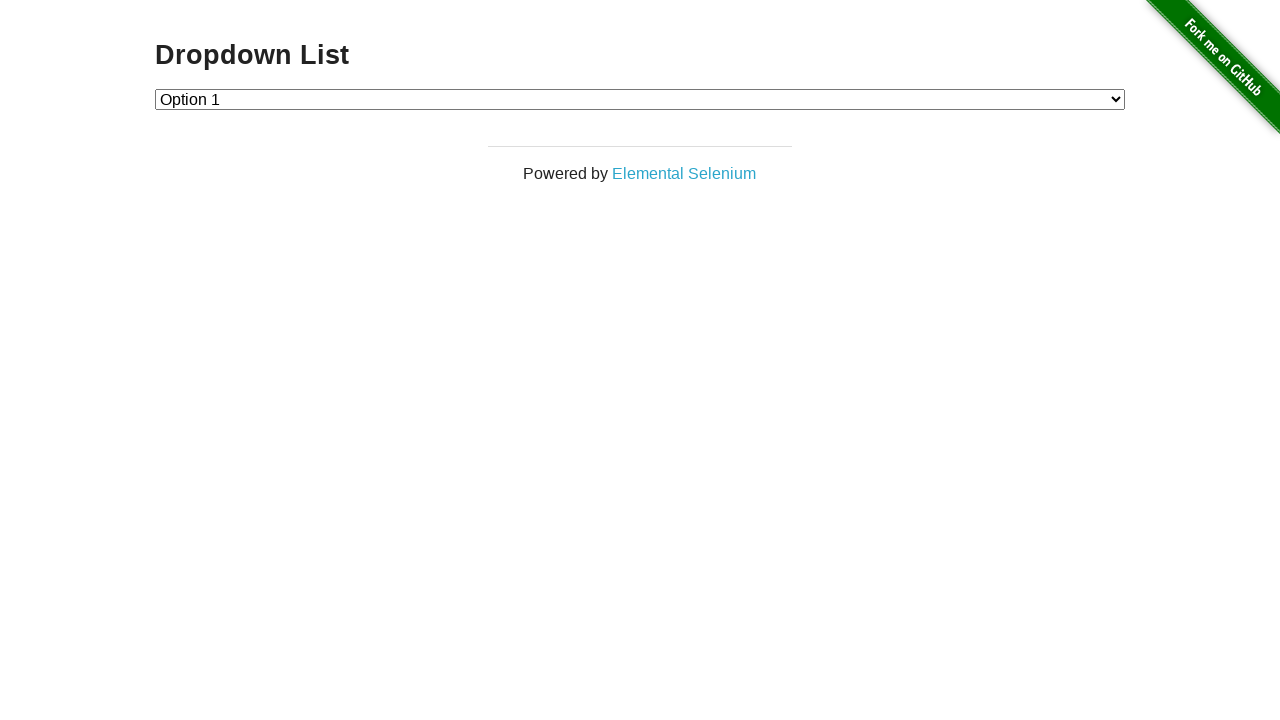

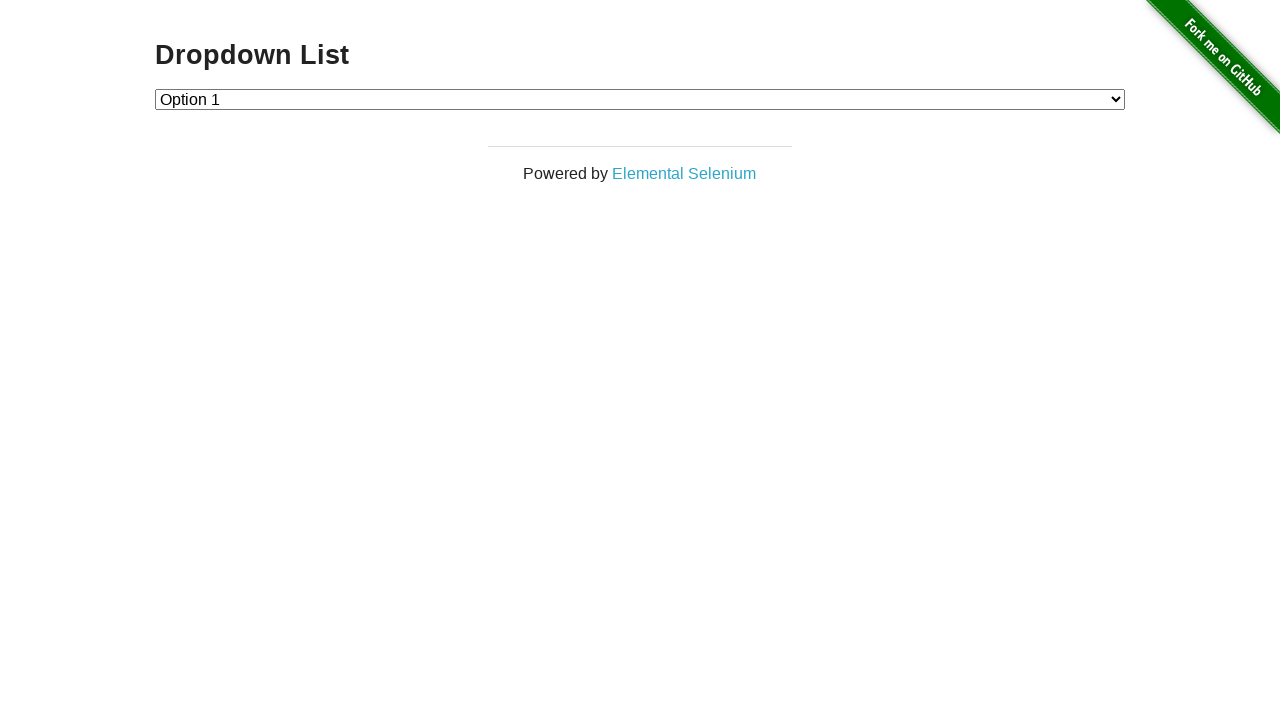